Tests auto-suggestive dropdown functionality by typing partial text and selecting a matching option from the suggestions

Starting URL: https://rahulshettyacademy.com/dropdownsPractise/

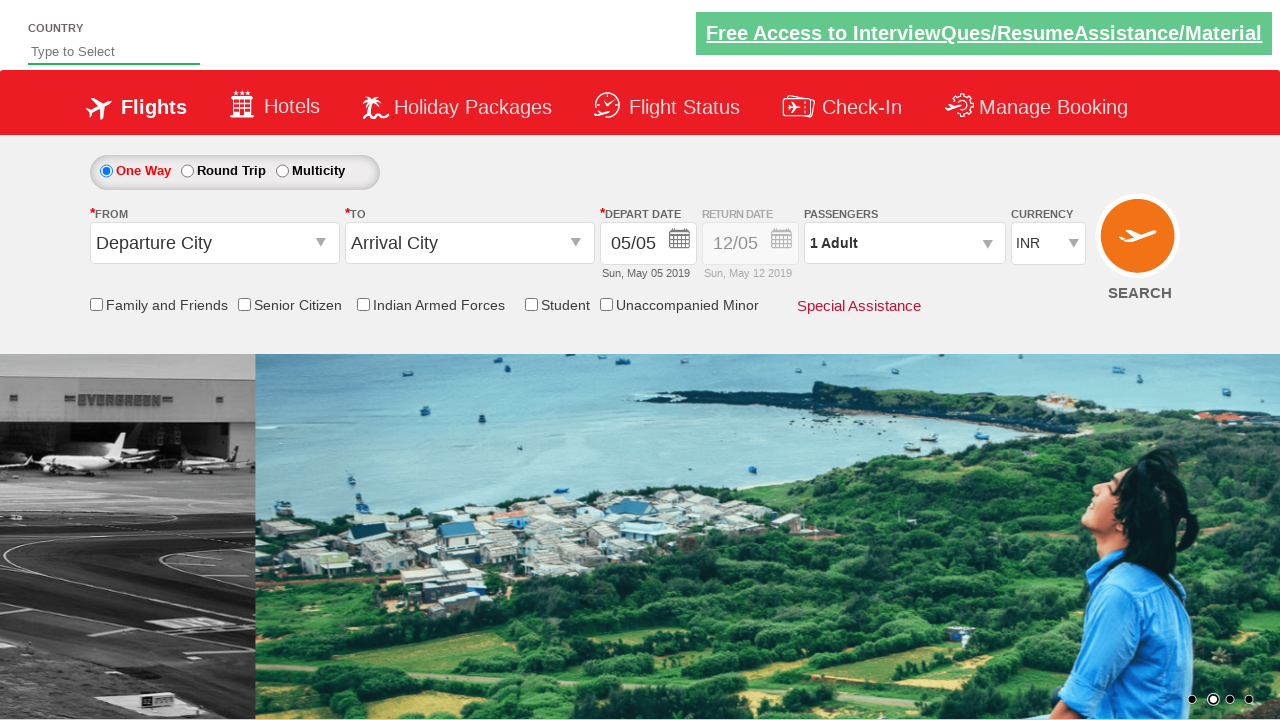

Filled autosuggest field with 'nor' to trigger dropdown suggestions on #autosuggest
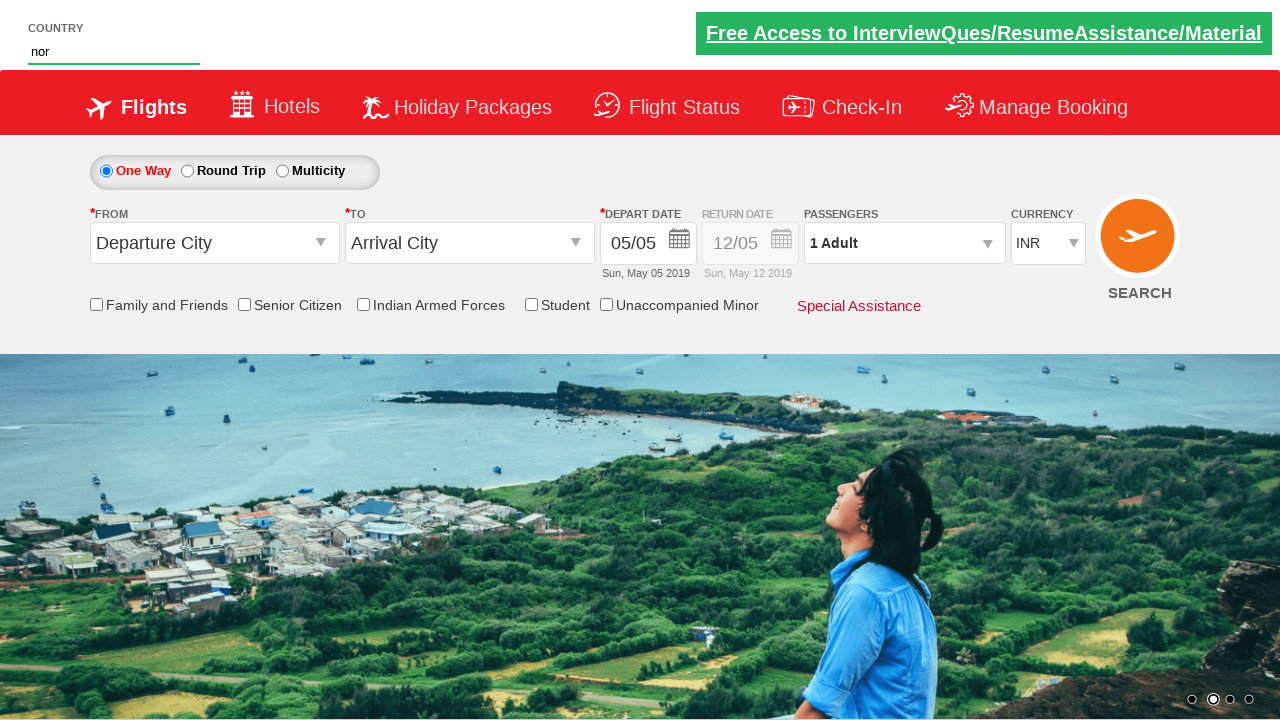

Waited for dropdown suggestions to appear
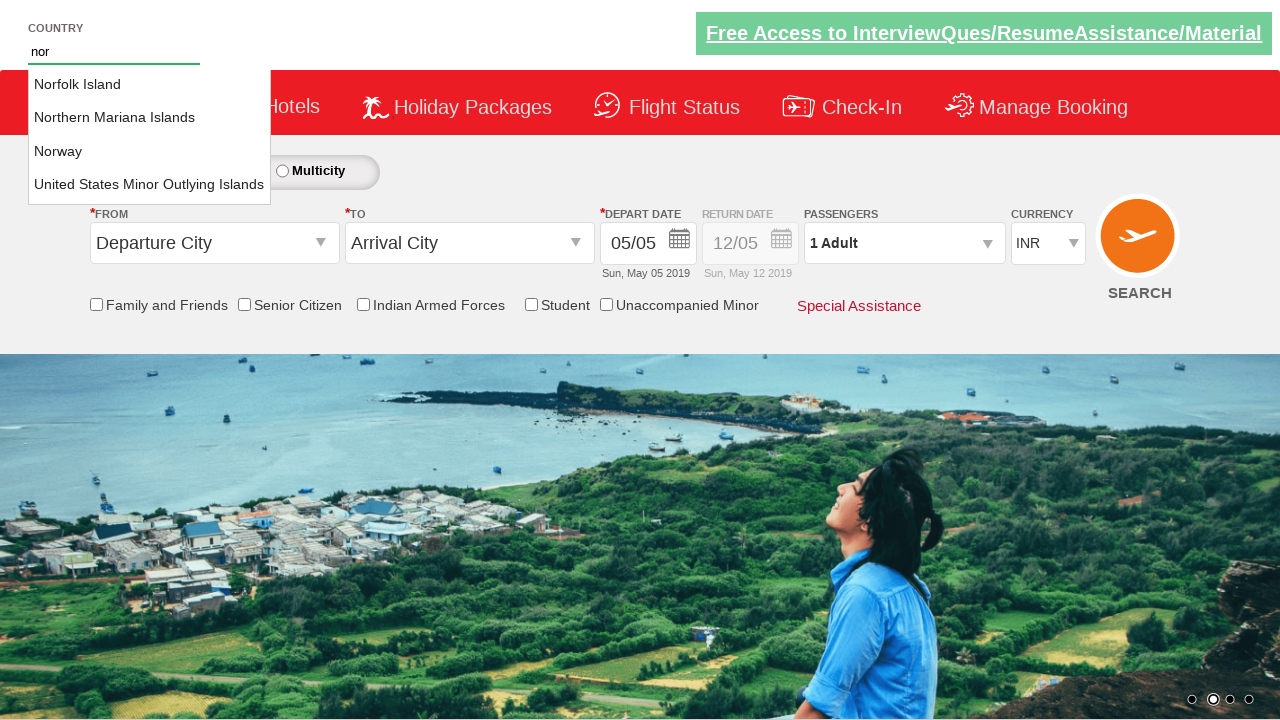

Retrieved all available dropdown options
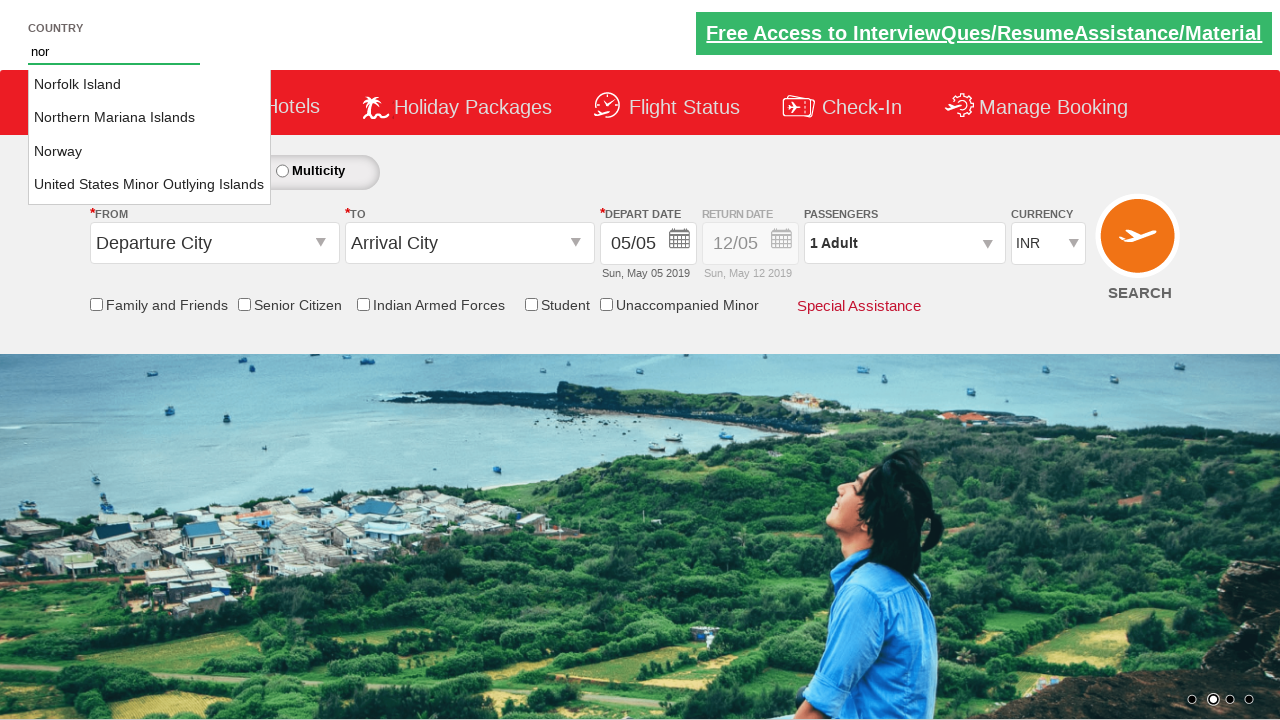

Clicked on 'Norway' option from the autosuggestive dropdown at (150, 152) on li.ui-menu-item a >> nth=2
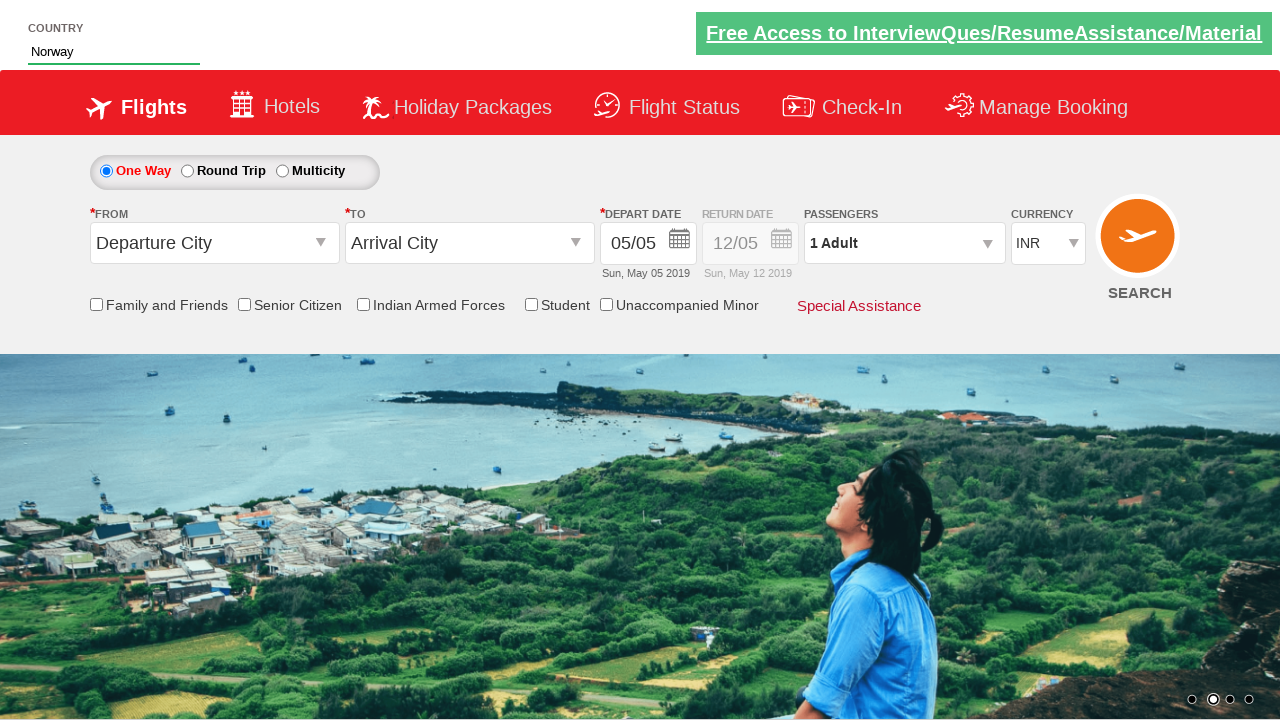

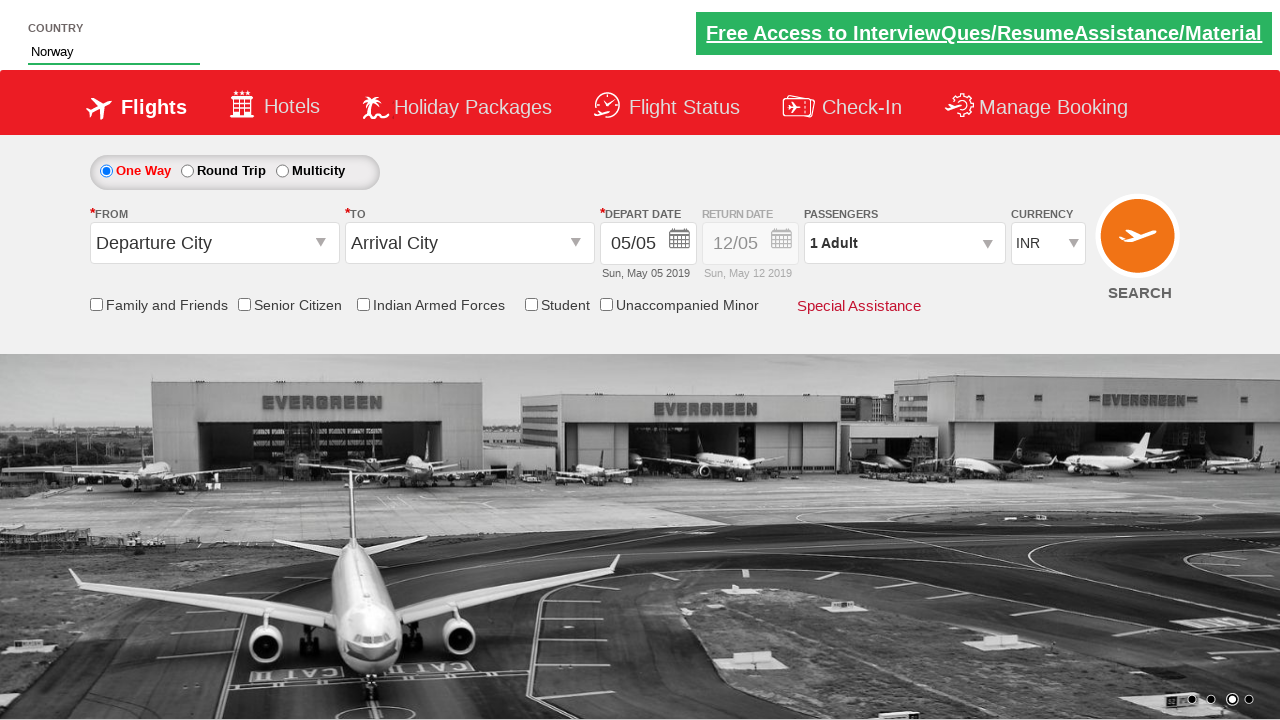